Tests navigation on books.toscrape.com by finding category links, navigating to a category page, then clicking through to a book detail page to verify the page structure loads correctly.

Starting URL: https://books.toscrape.com

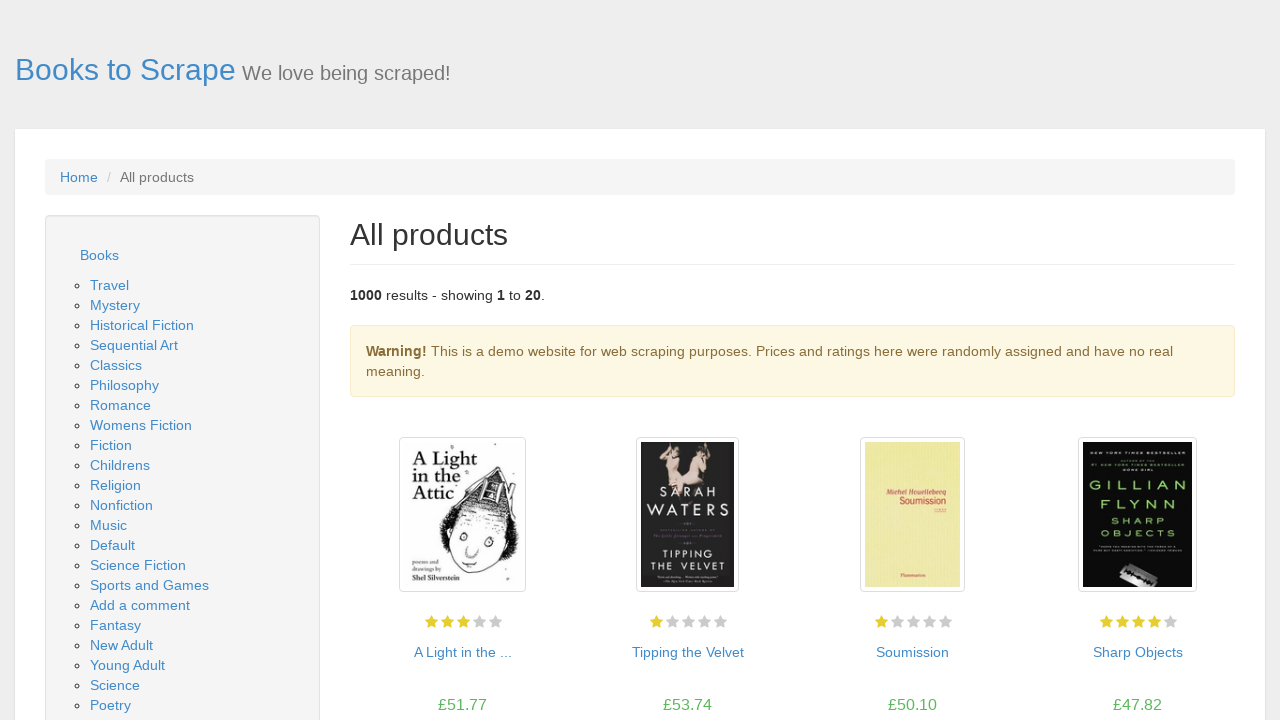

Waited for category navigation links to load
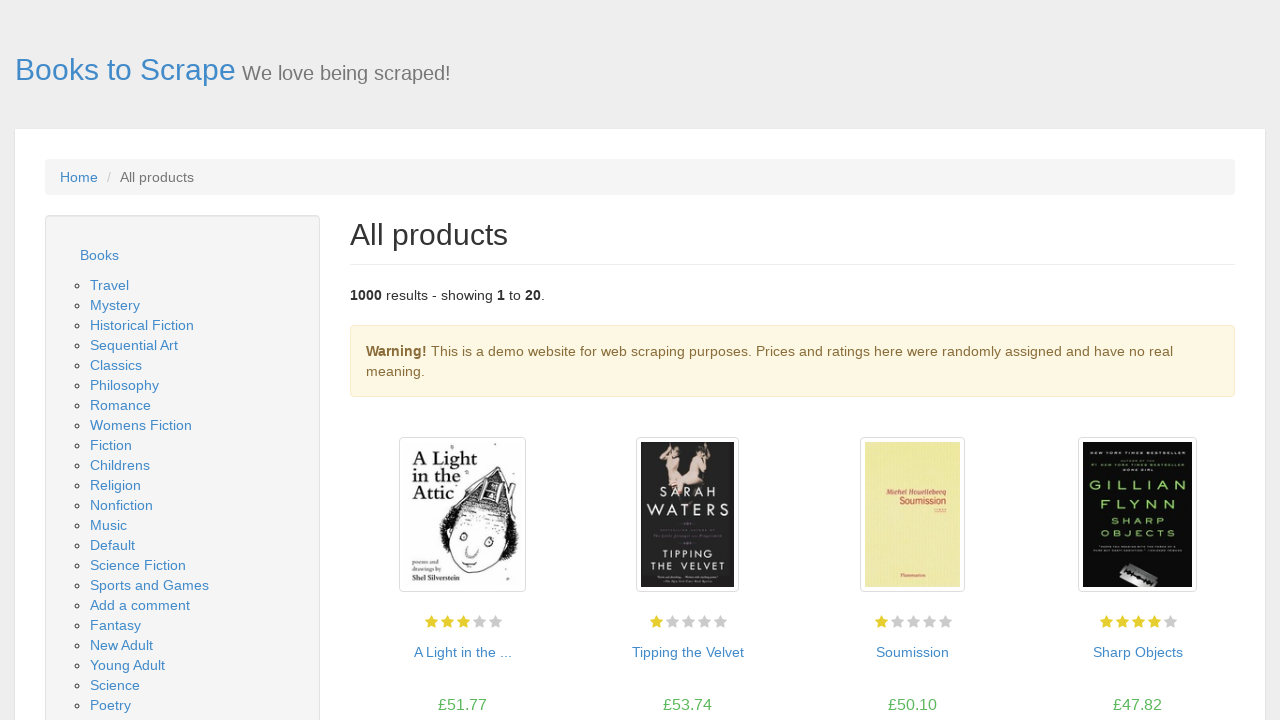

Clicked first category link at (110, 285) on ul.nav-list li ul a >> nth=0
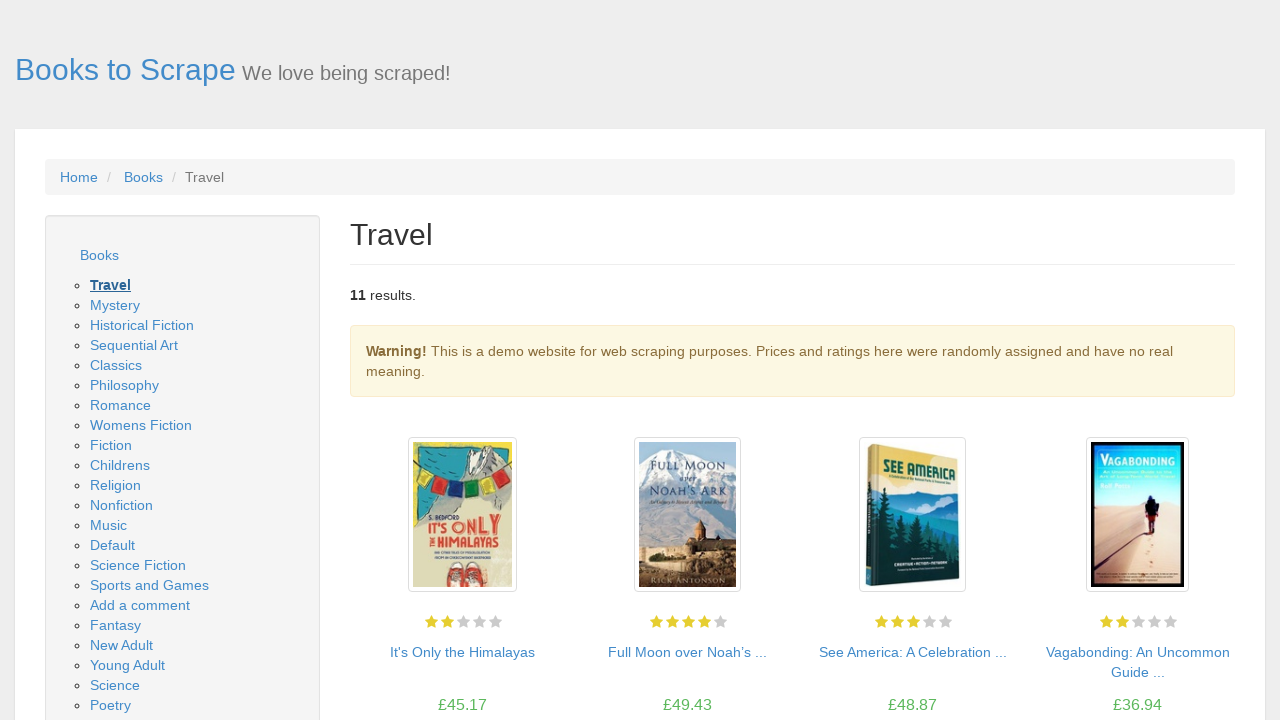

Category page loaded with book listings
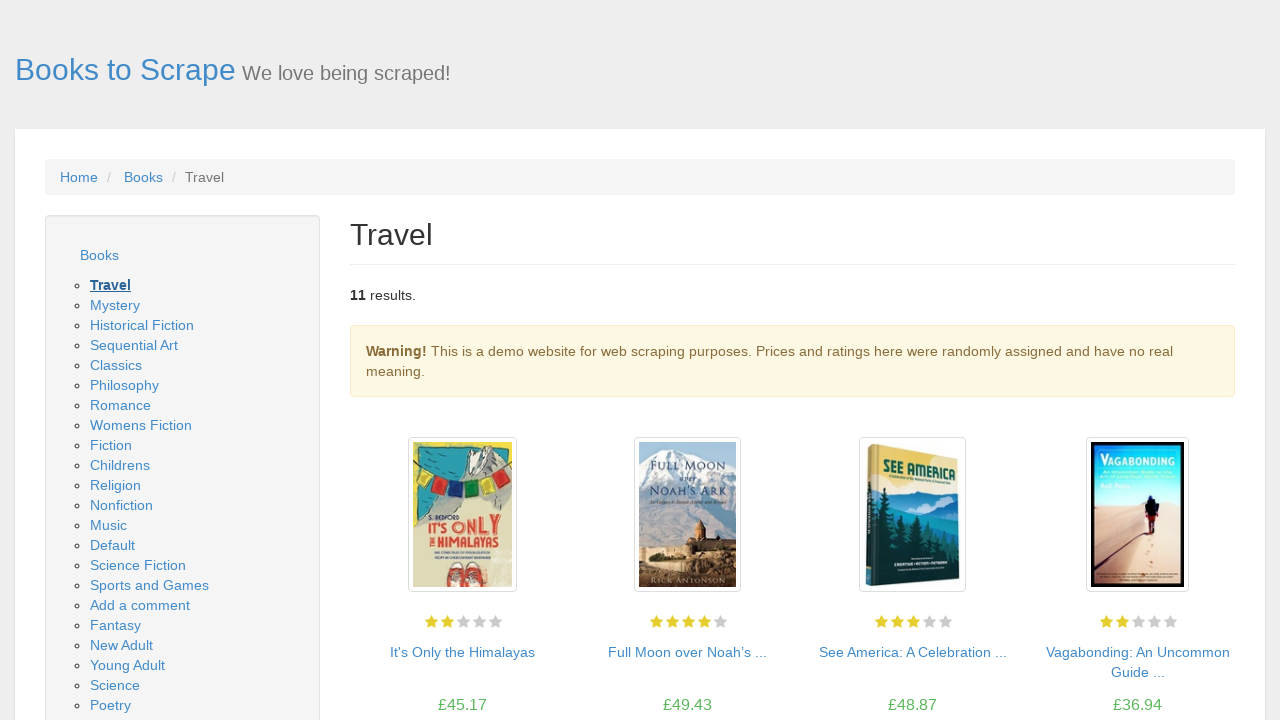

Clicked first book link to navigate to book detail page at (462, 515) on div.image_container a >> nth=0
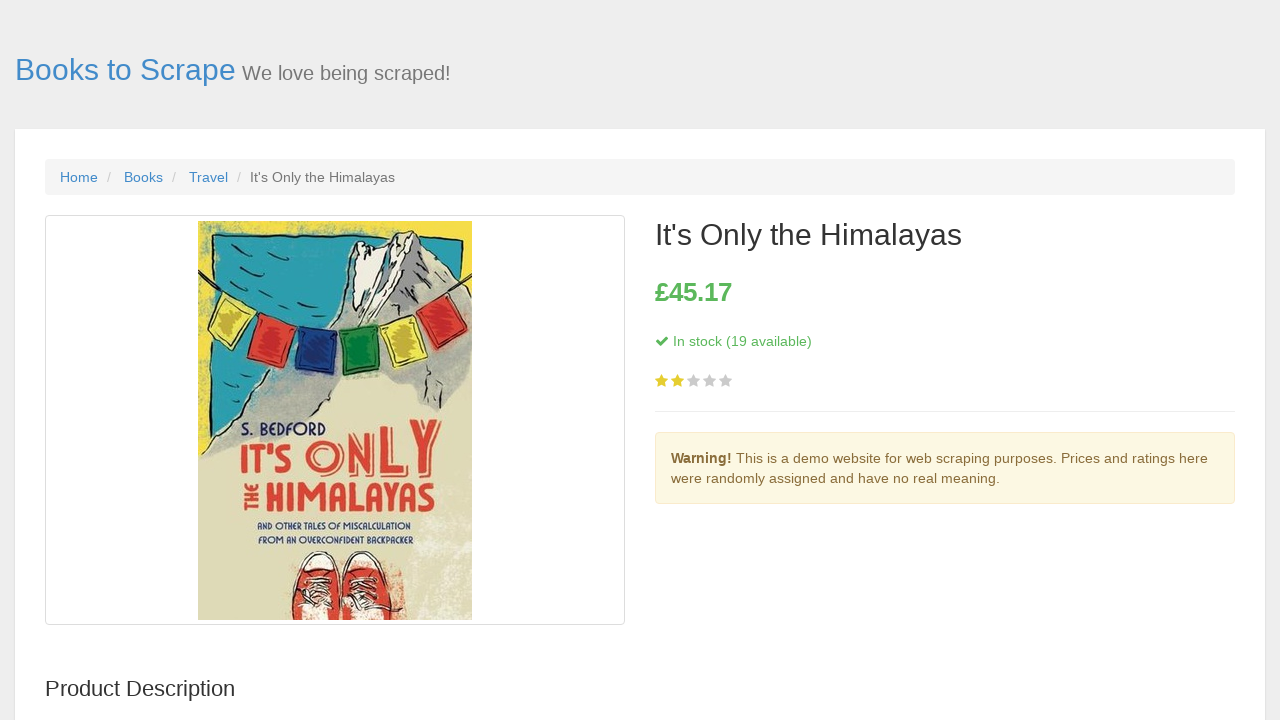

Book title element loaded on detail page
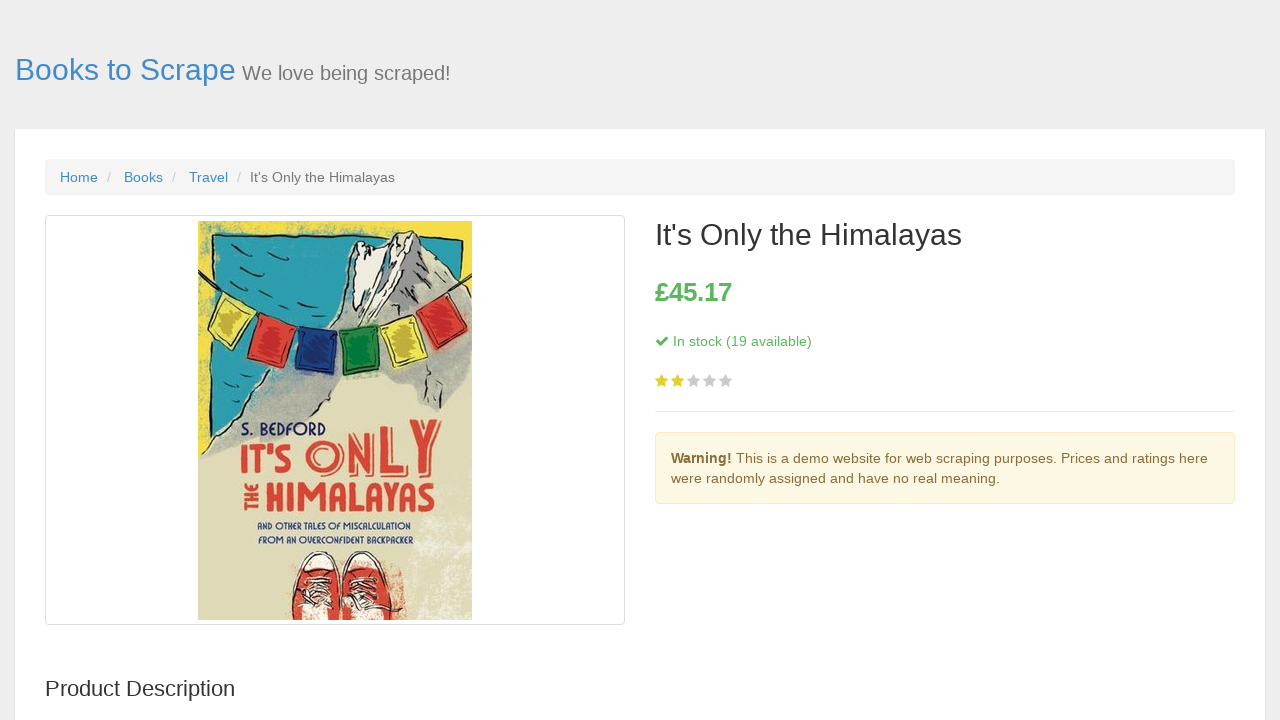

Book price element loaded on detail page
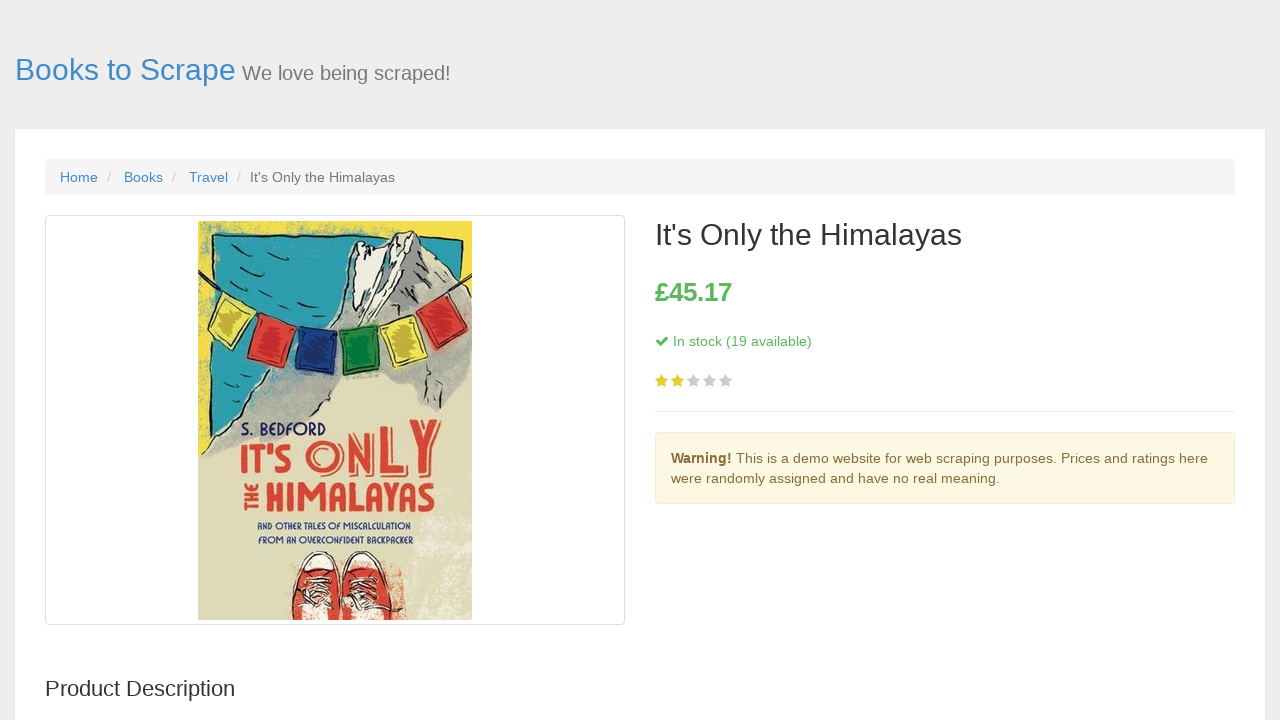

Book details table loaded on detail page
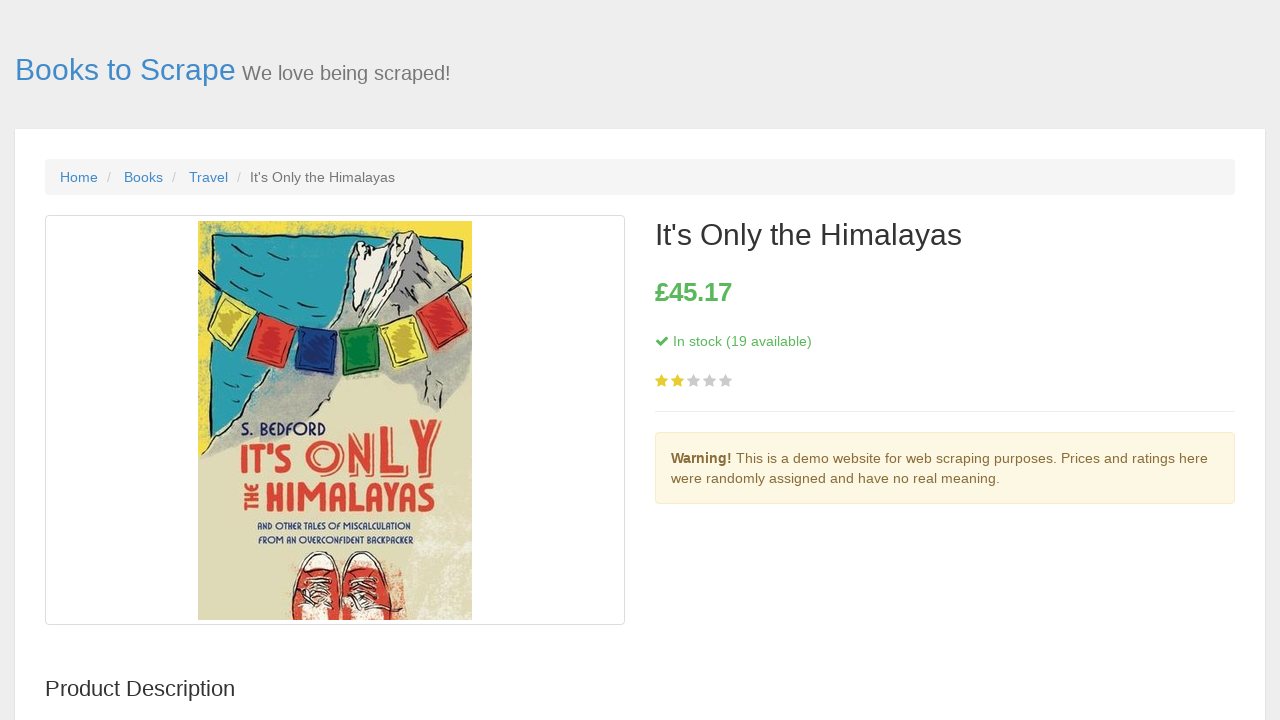

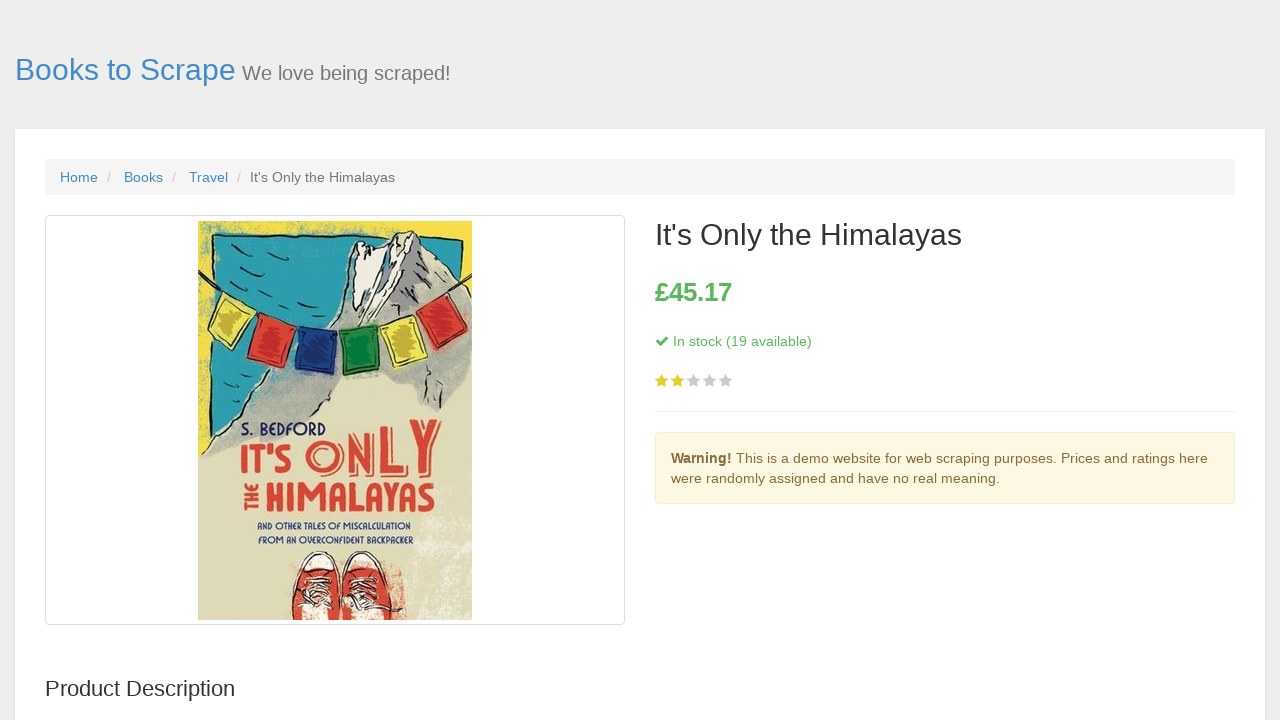